Navigates to a mortgage calculator website and scrolls to the home value input field

Starting URL: https://www.mortgagecalculator.org

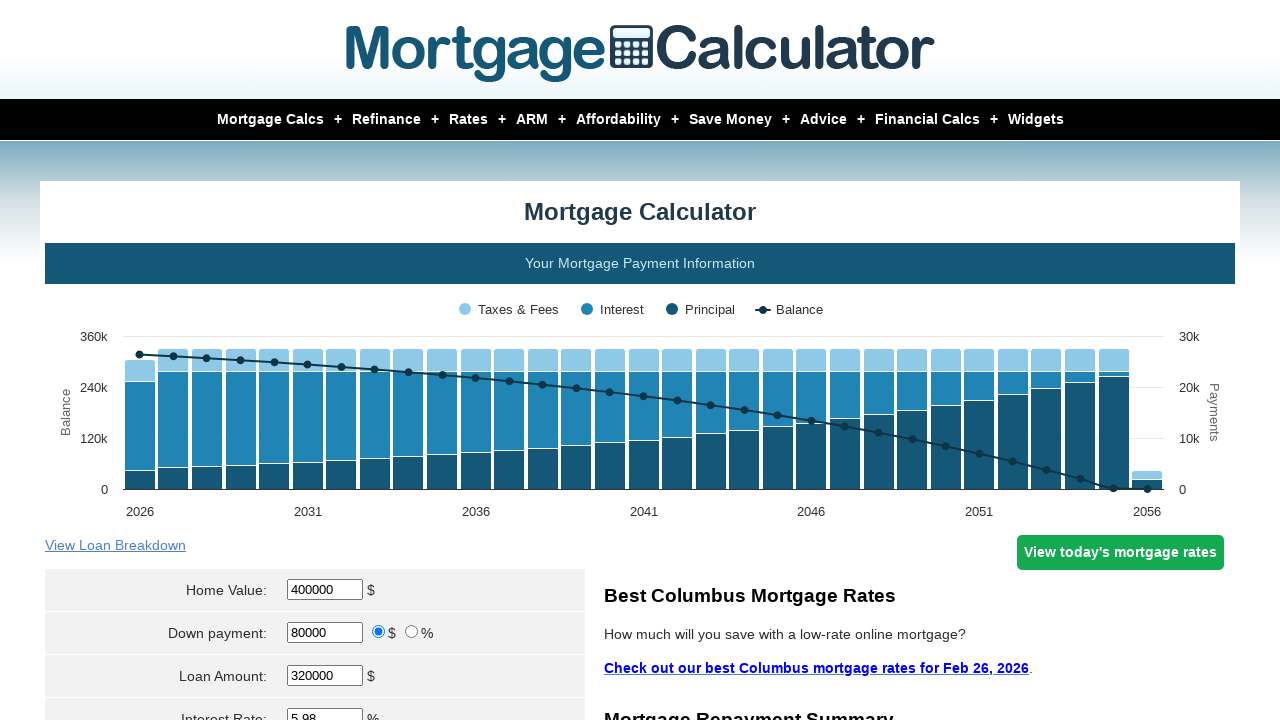

Navigated to mortgage calculator website at https://www.mortgagecalculator.org
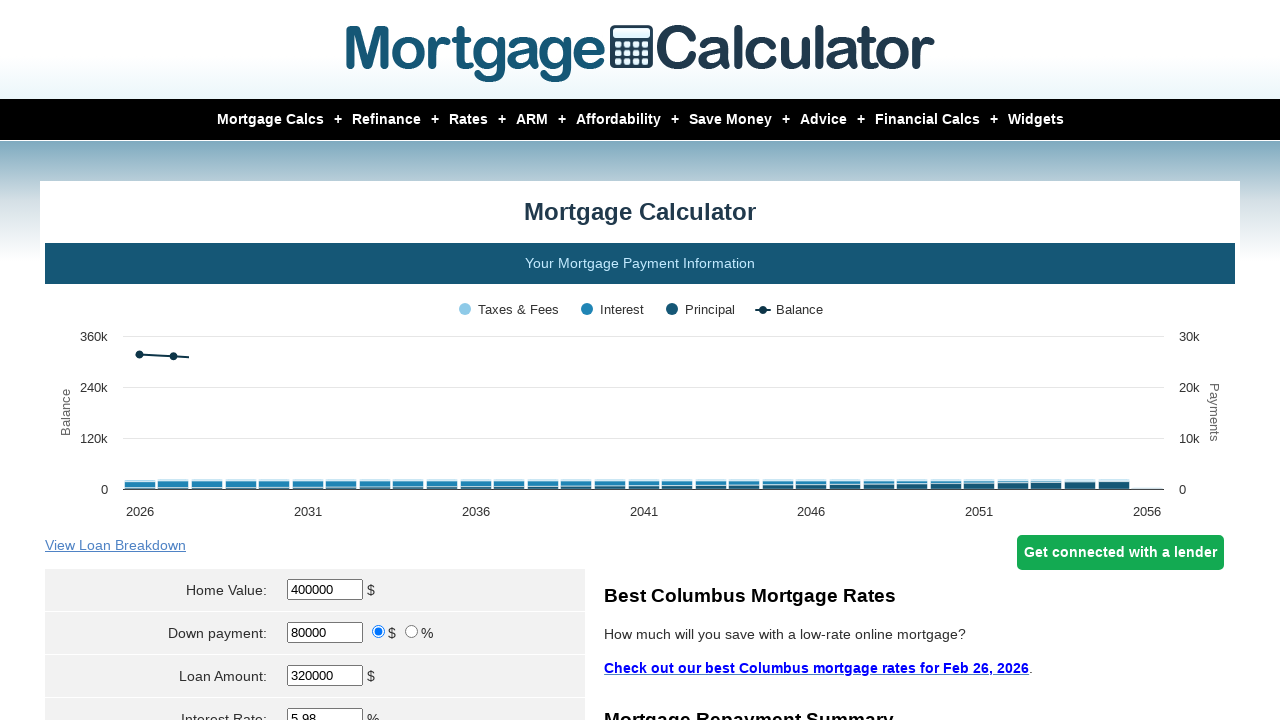

Located home value input field (#homeval)
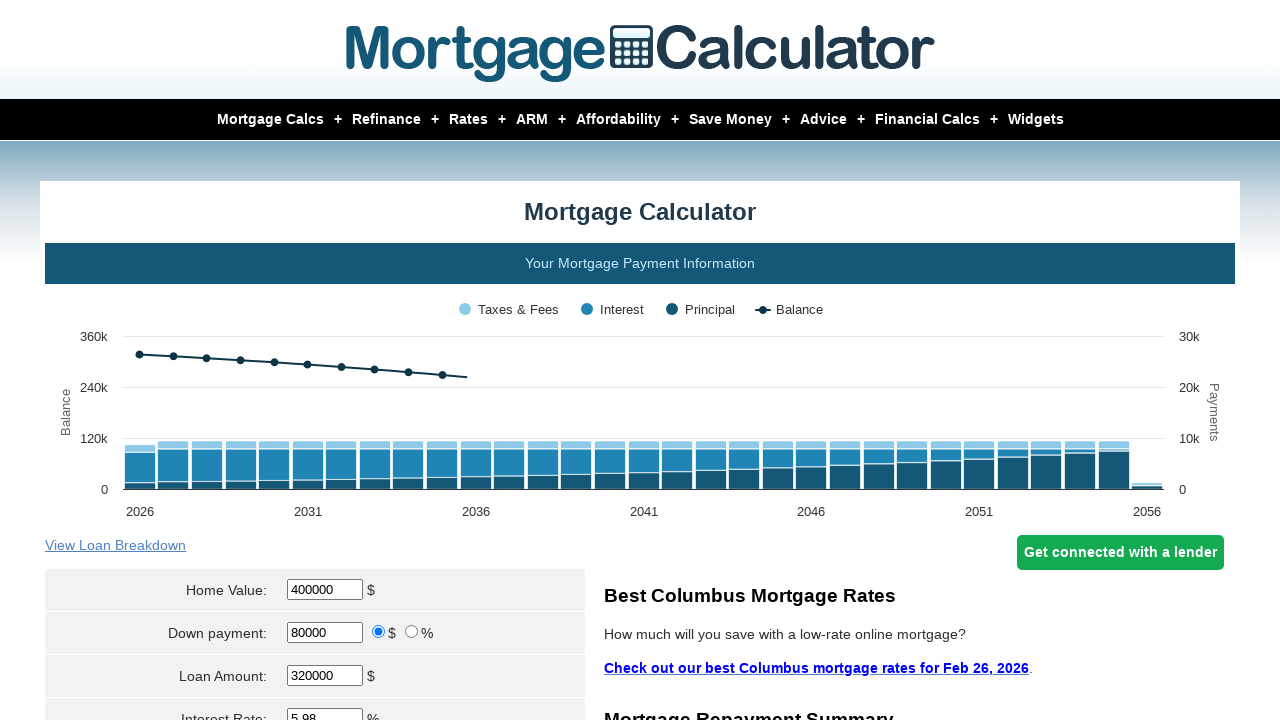

Scrolled to home value input field
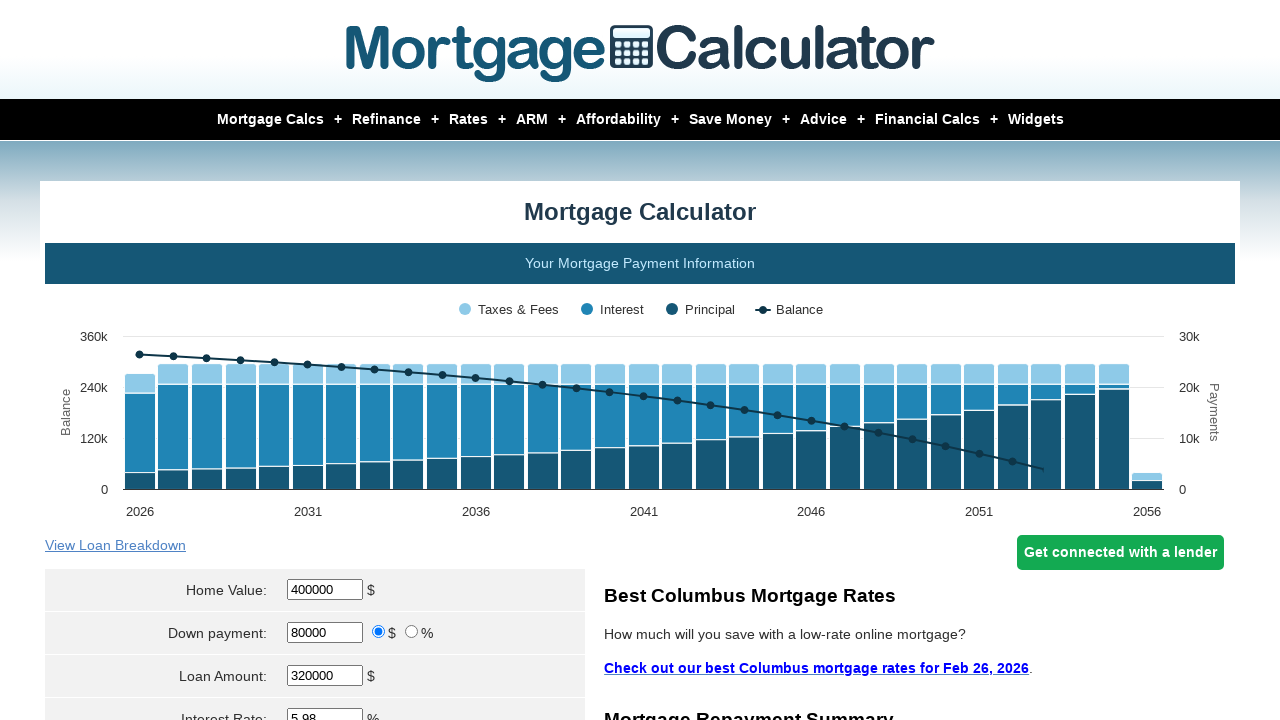

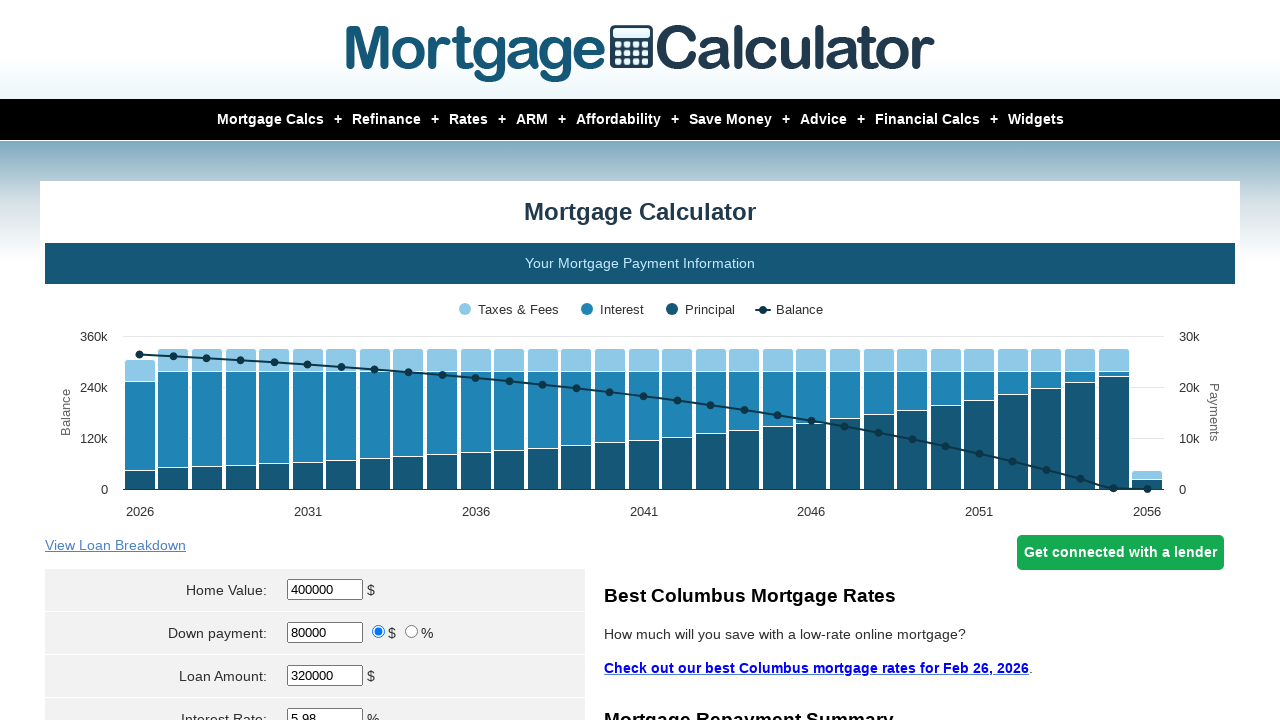